Navigates to the nnmclub.to website and verifies the page loads successfully

Starting URL: http://nnmclub.to

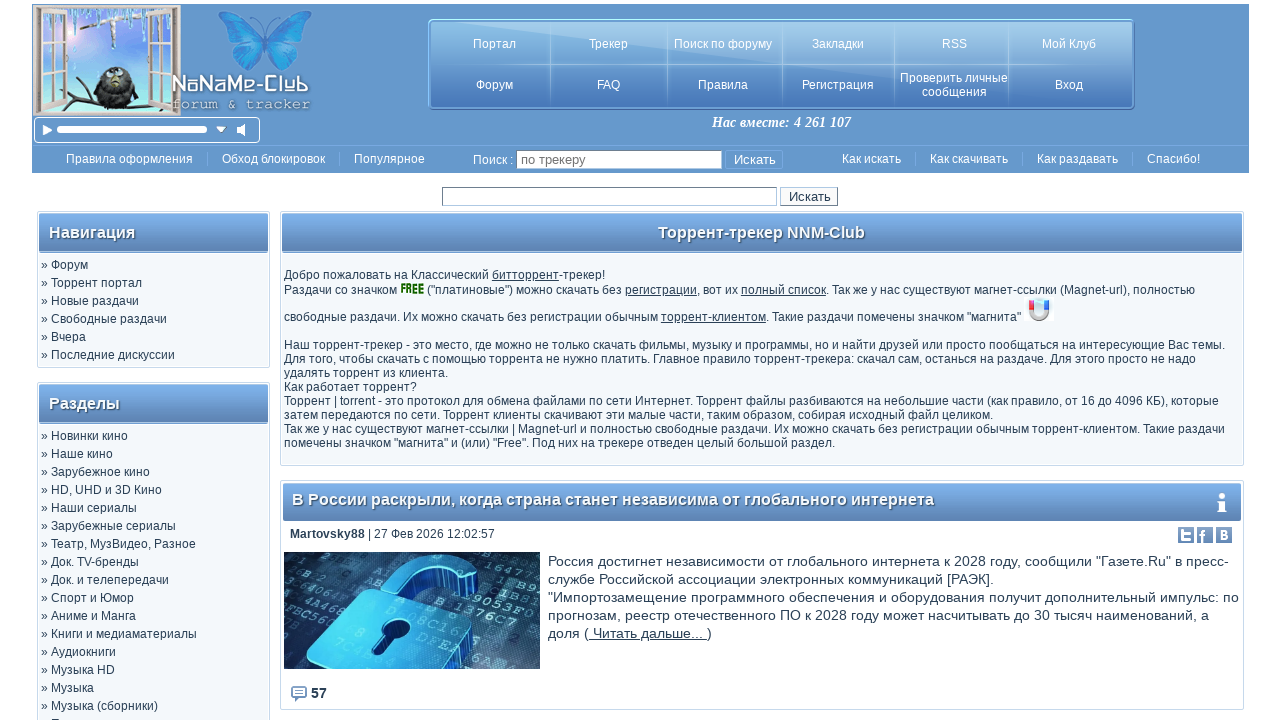

Navigated to nnmclub.to and waited for DOM content to load
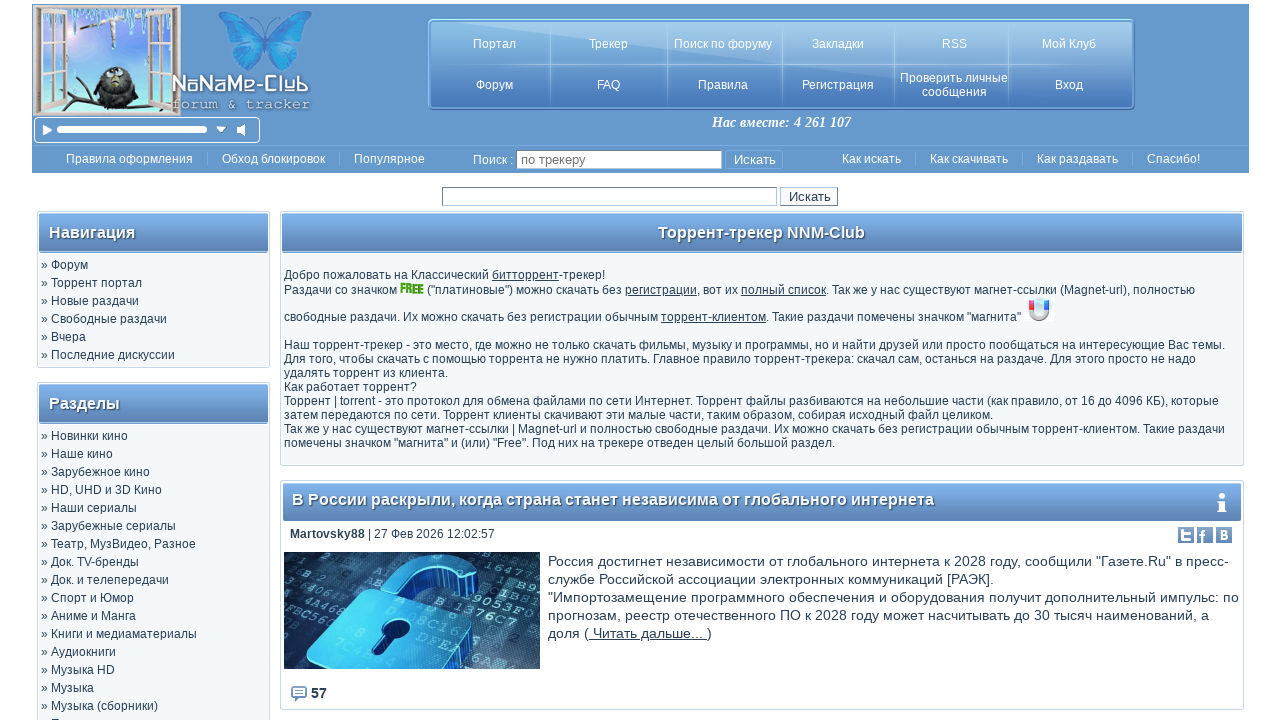

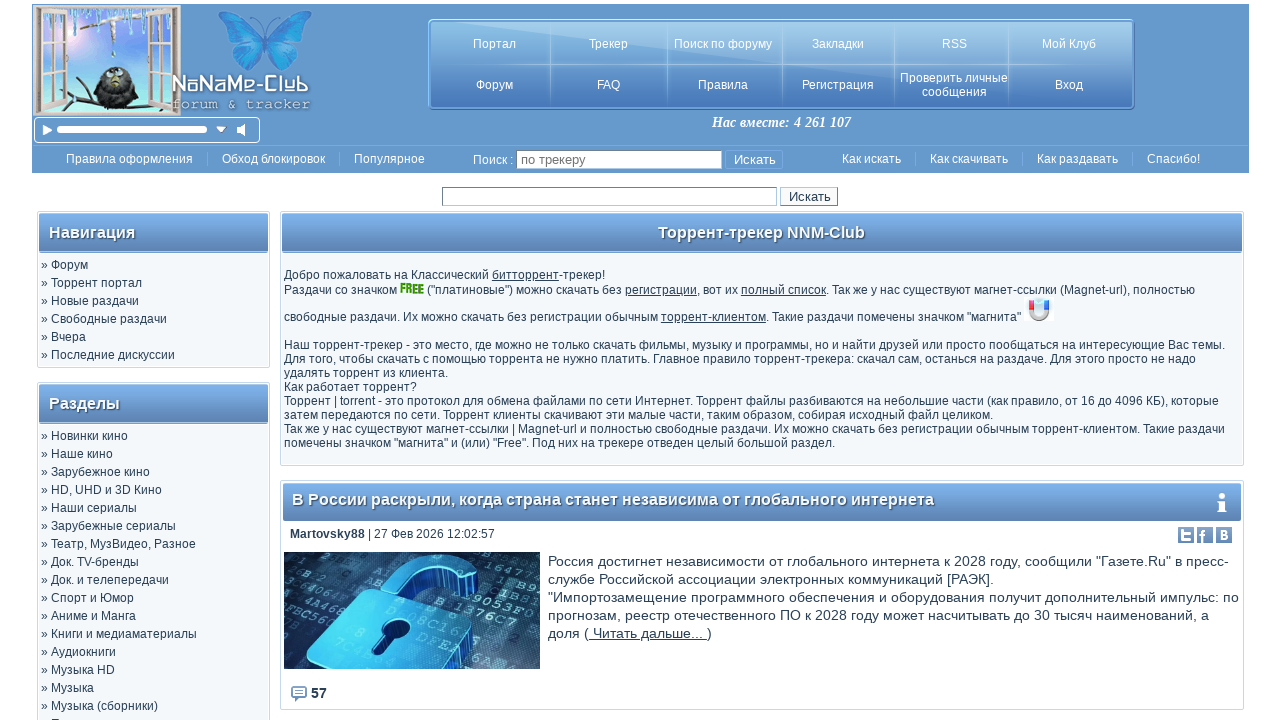